Tests basic calculator by clicking buttons for 9-4 subtraction and submitting

Starting URL: http://math.com/students/calculators/source/basic.htm

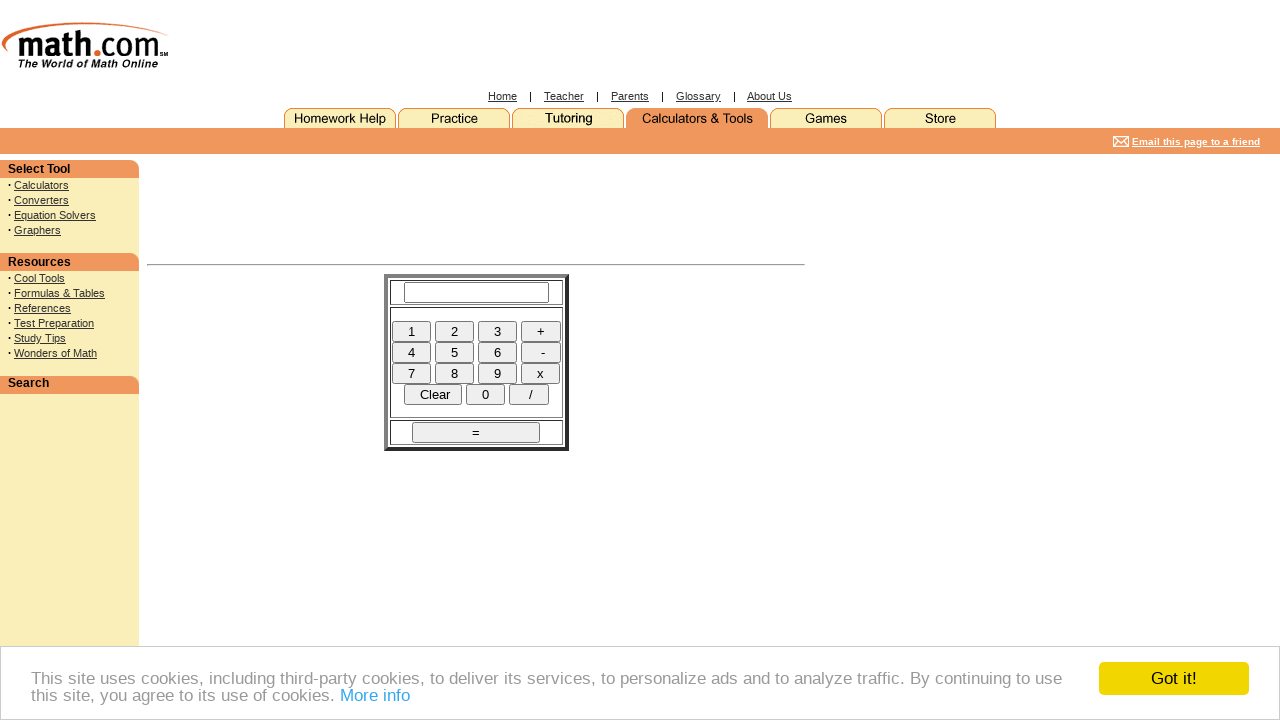

Clicked the 9 button at (498, 373) on input[name='nine']
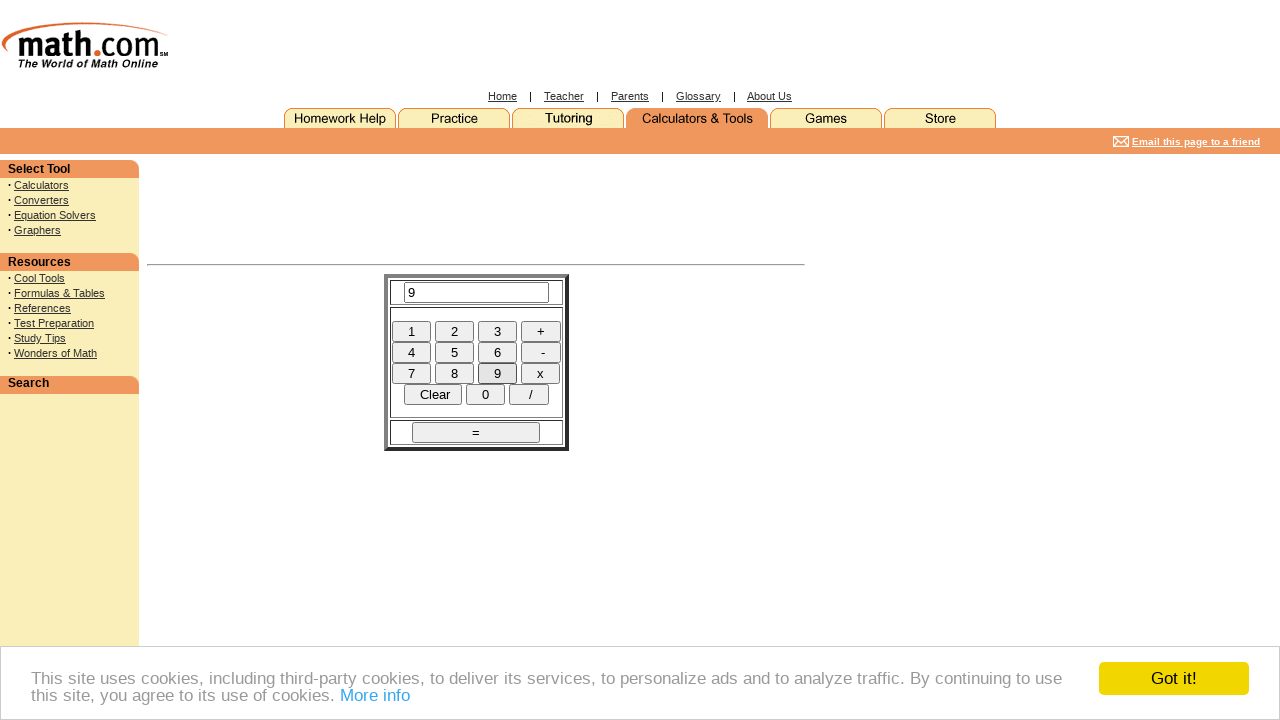

Clicked the minus button at (540, 352) on input[name='minus']
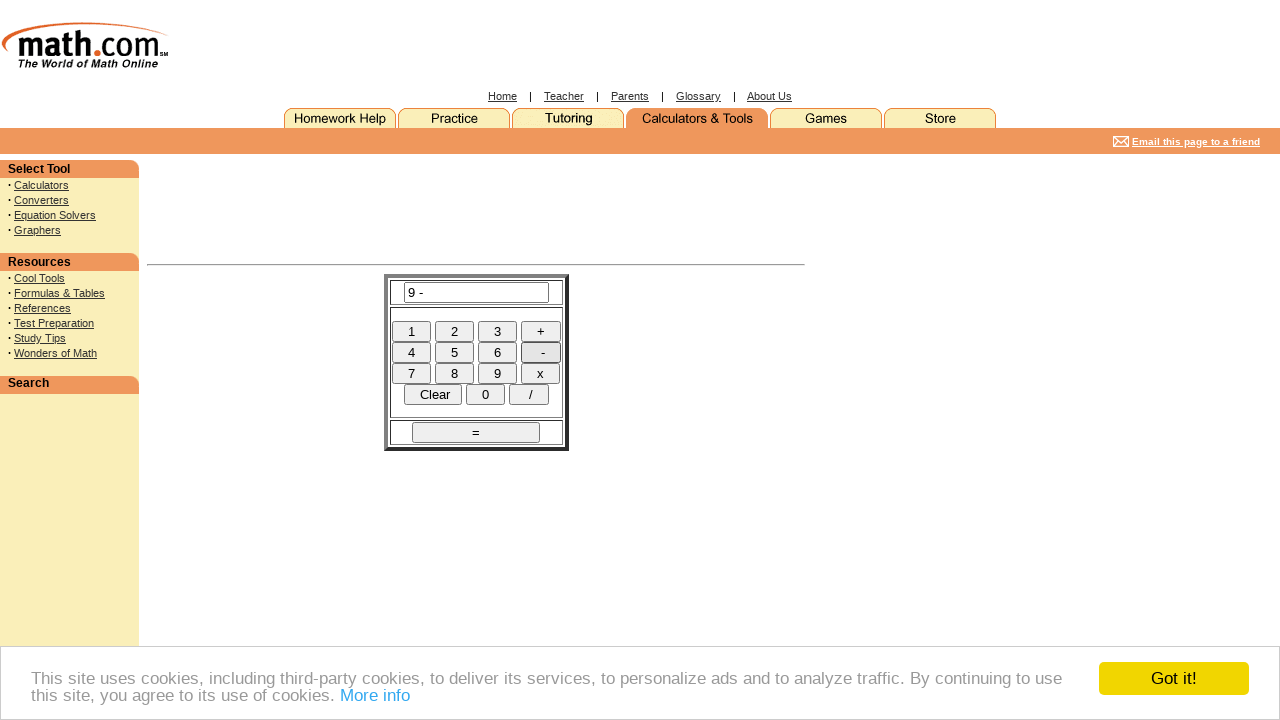

Clicked the 4 button at (411, 352) on input[name='four']
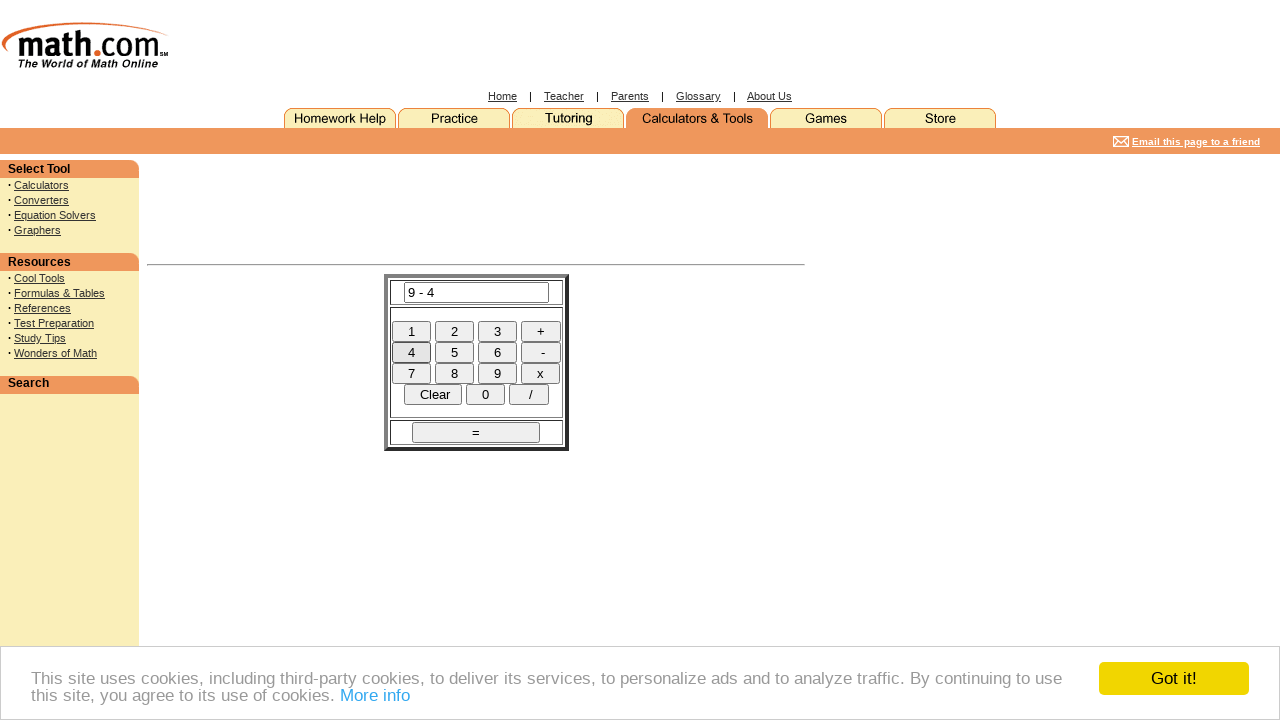

Clicked the equals button to calculate 9-4 at (476, 432) on input[name='DoIt']
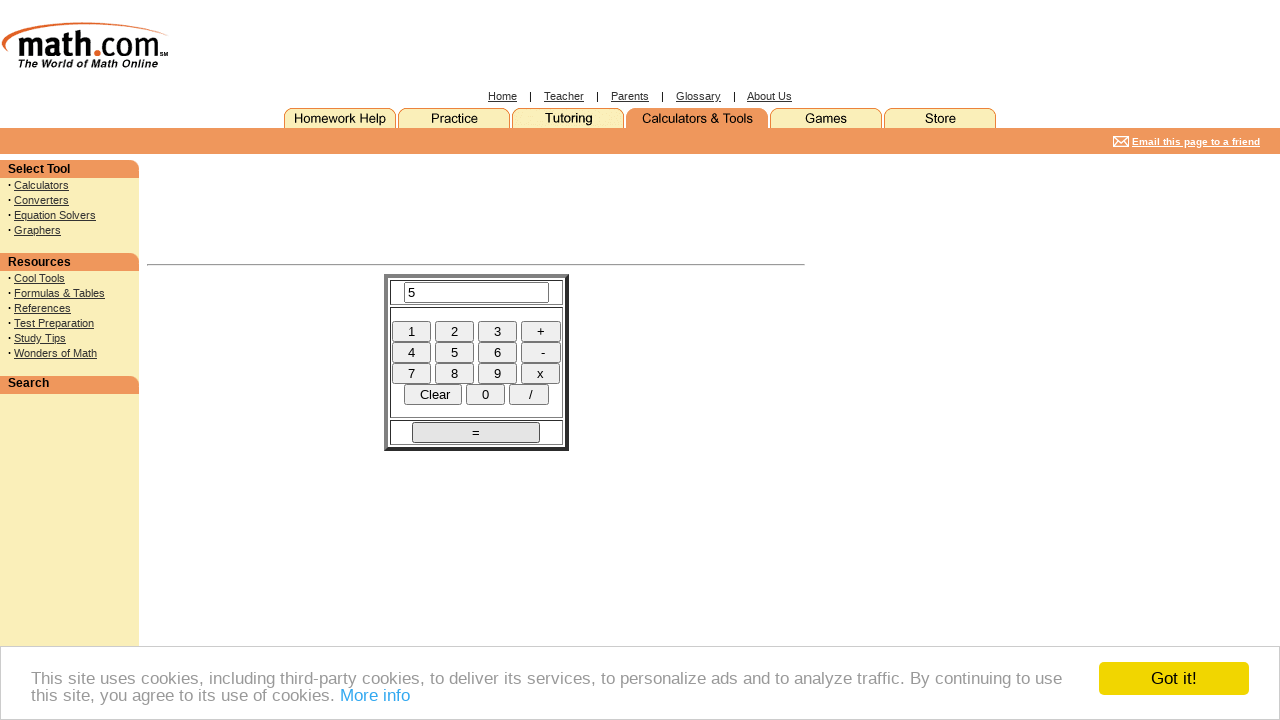

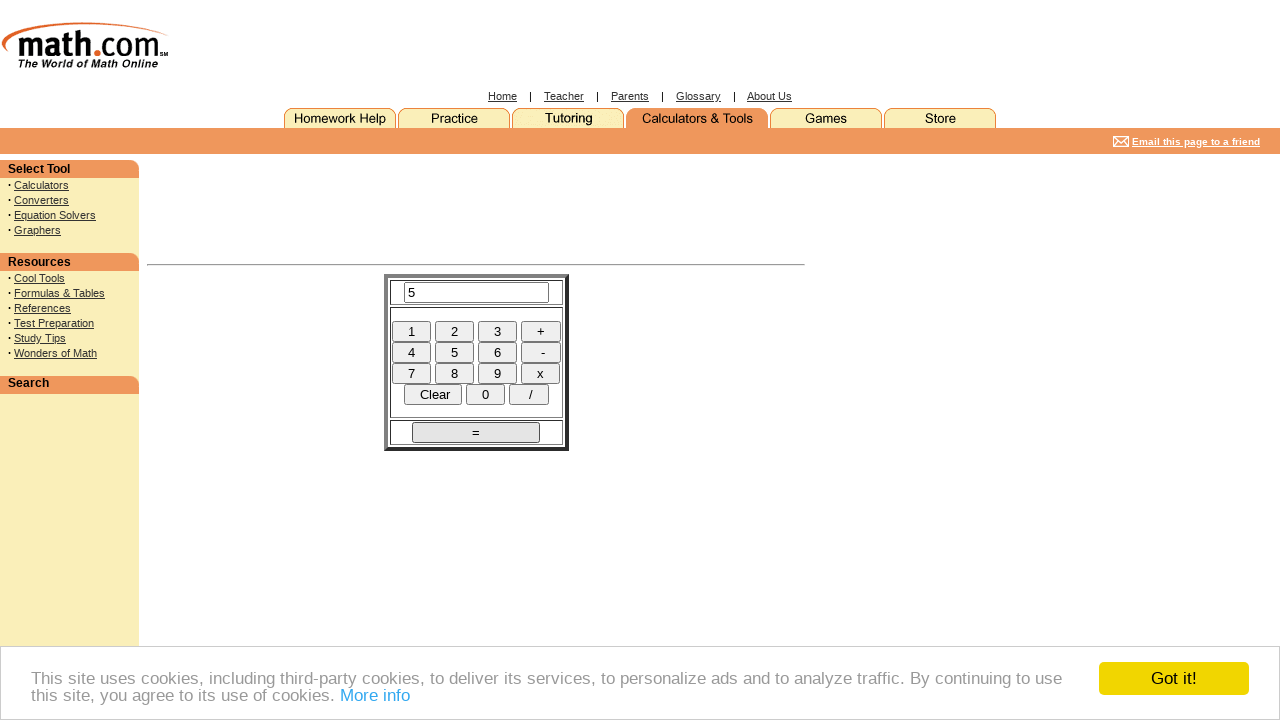